Tests login form validation by switching to login tab and submitting with empty login field

Starting URL: https://b2c.passport.rt.ru

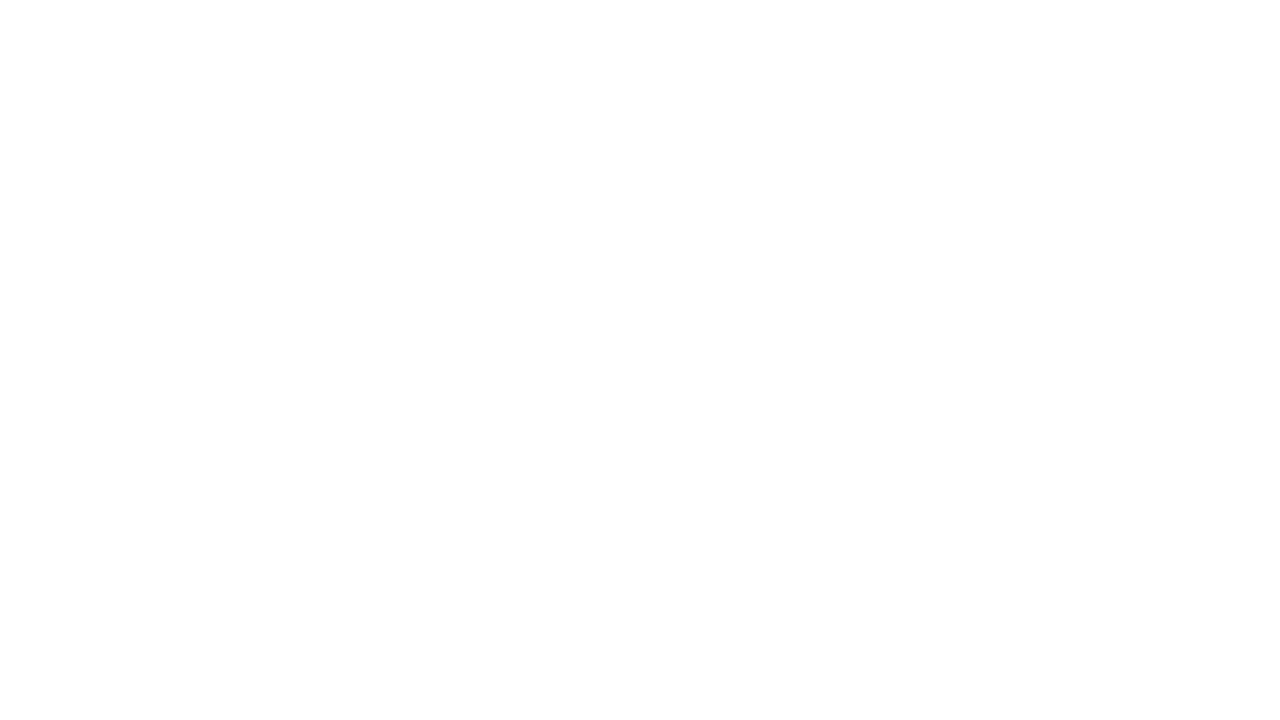

Clicked login tab to switch to login form at (936, 175) on #t-btn-tab-login
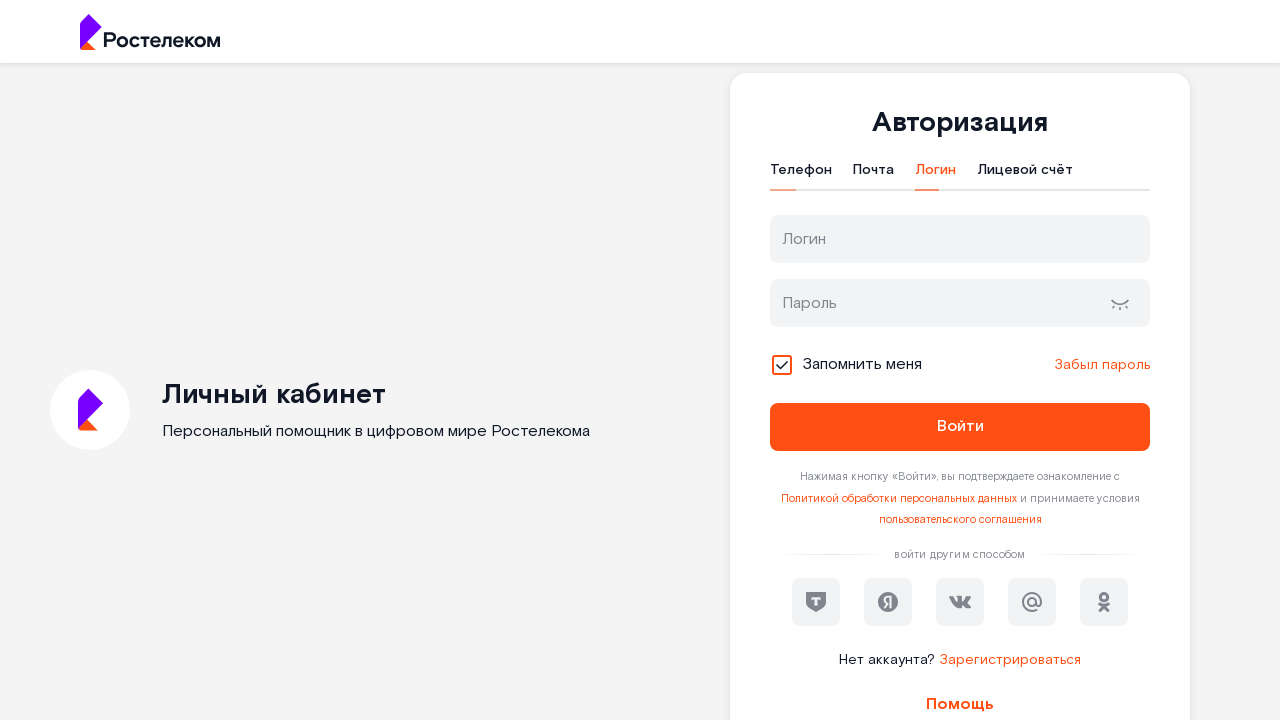

Filled password field with test password, leaving login empty on #password
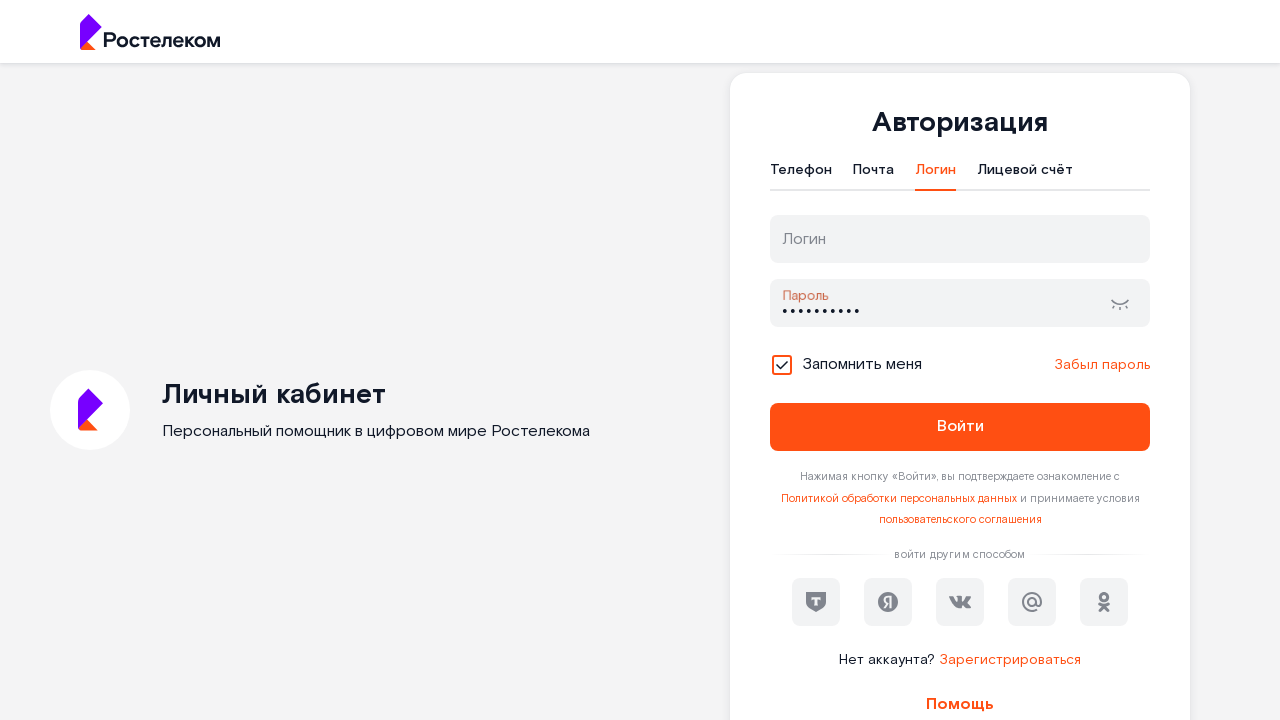

Clicked login button to trigger form validation at (960, 427) on #kc-login
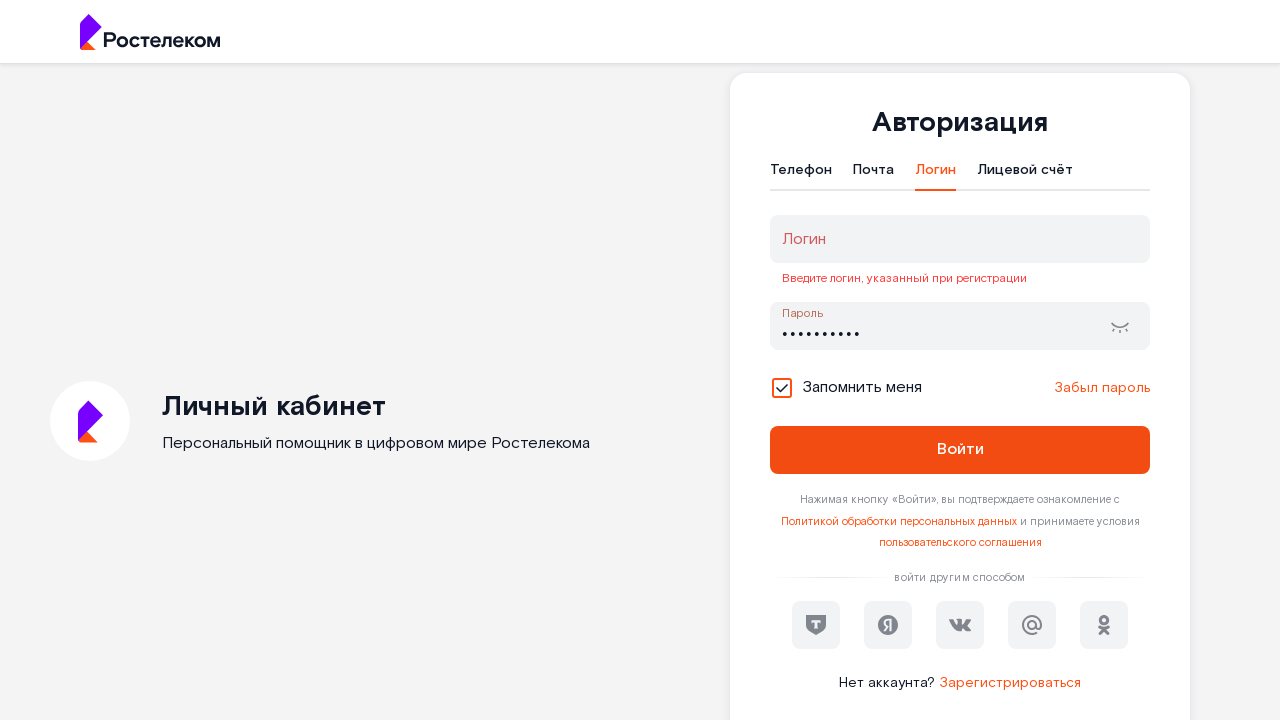

Validation error message appeared for empty login field
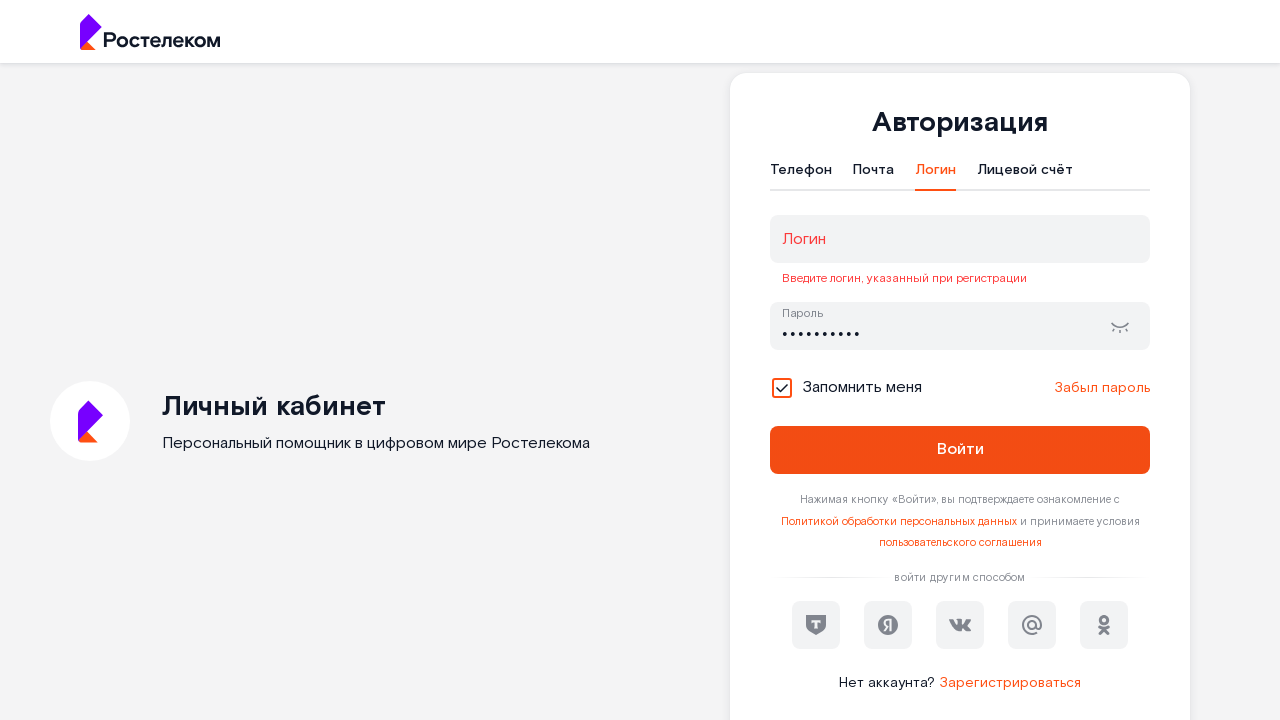

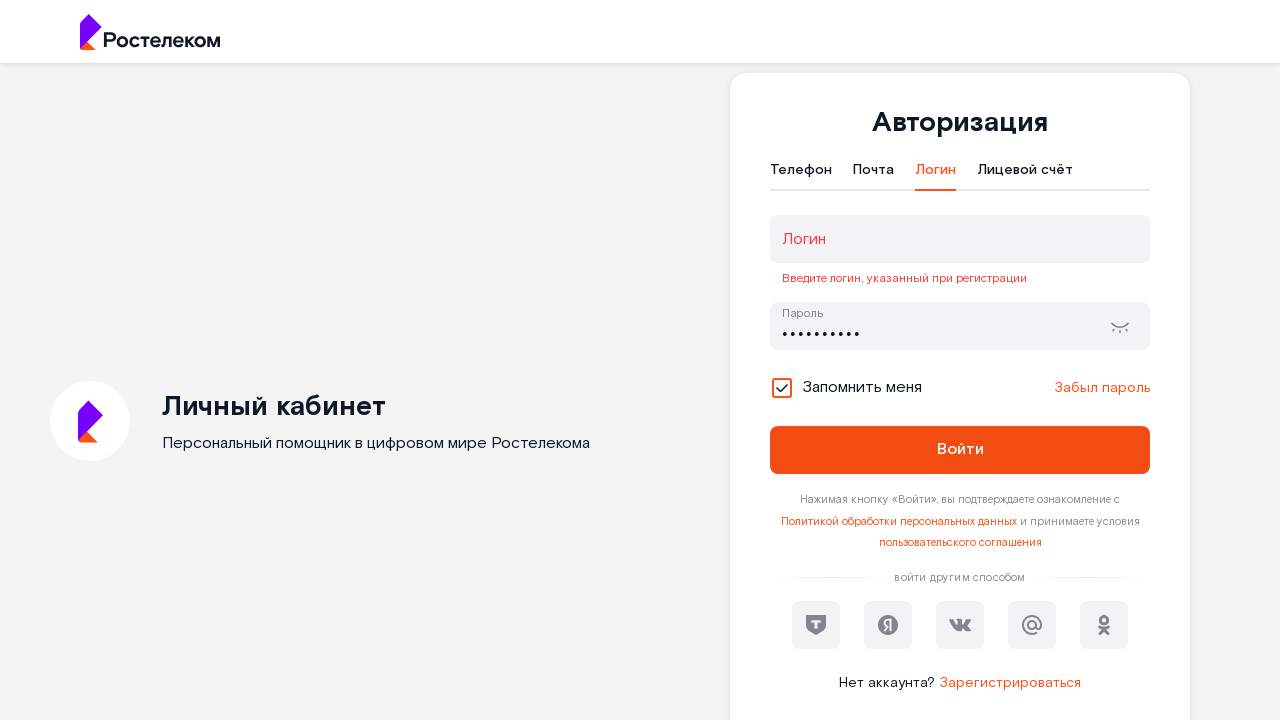